Tests the product search functionality by searching for "Macbook Air" and verifying search results are displayed

Starting URL: http://opencart.abstracta.us/

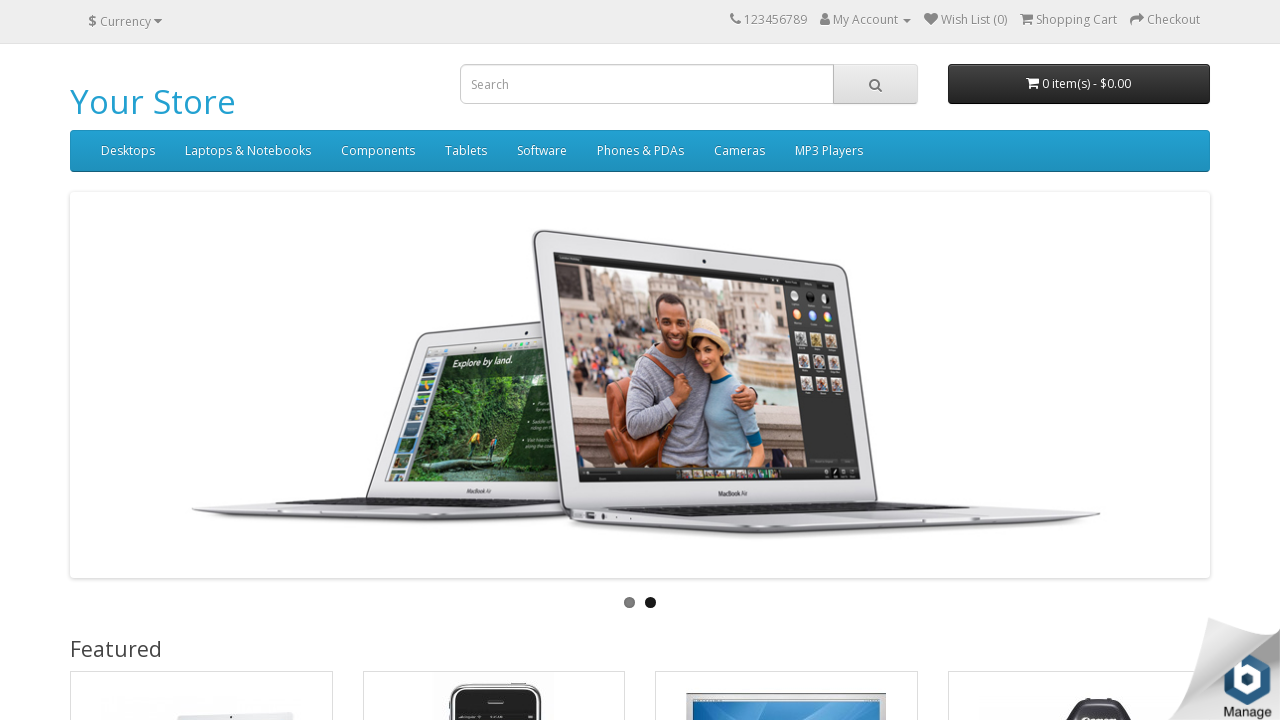

Filled search field with 'Macbook Air' on //*[@id='search']/input
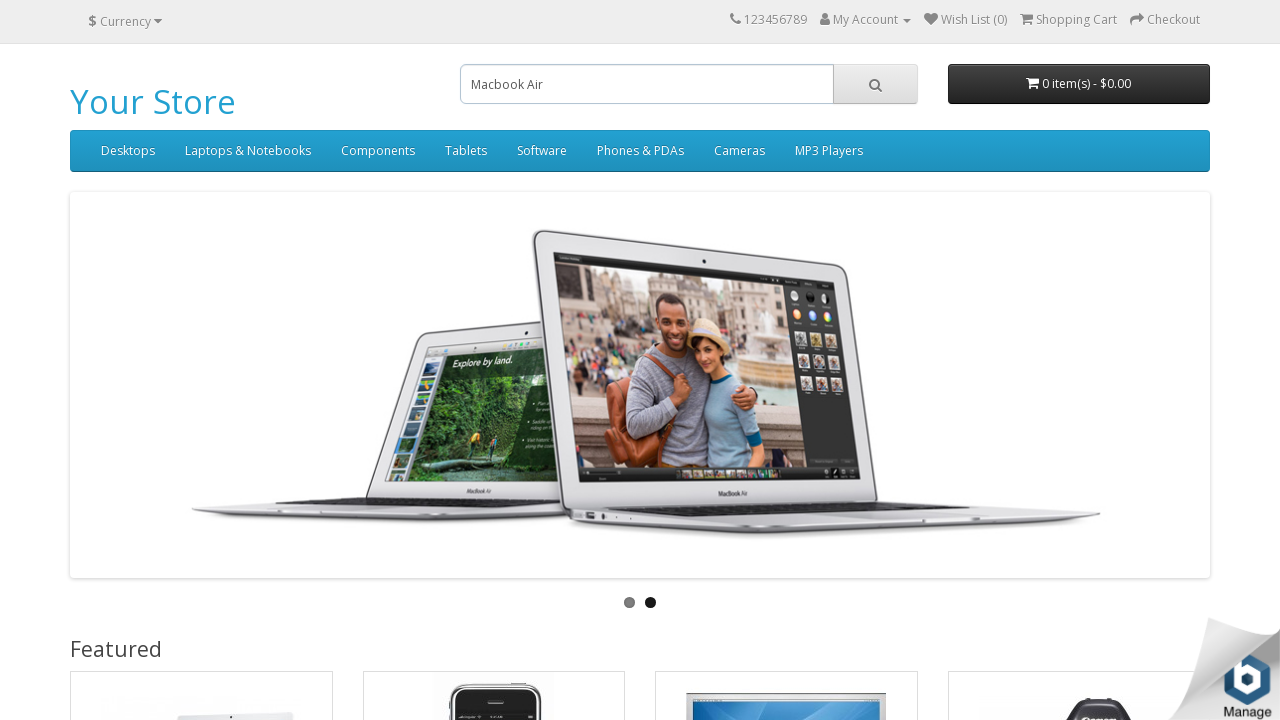

Pressed Enter to submit search on //*[@id='search']/input
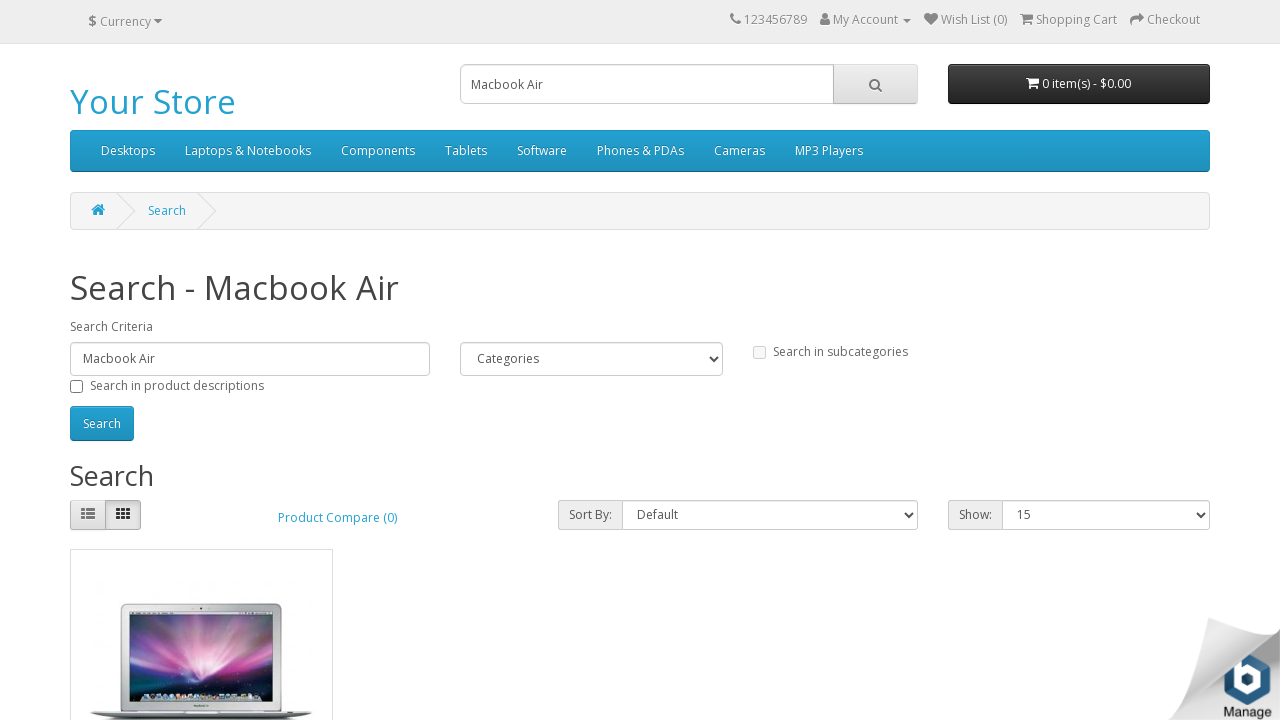

Search result product image loaded
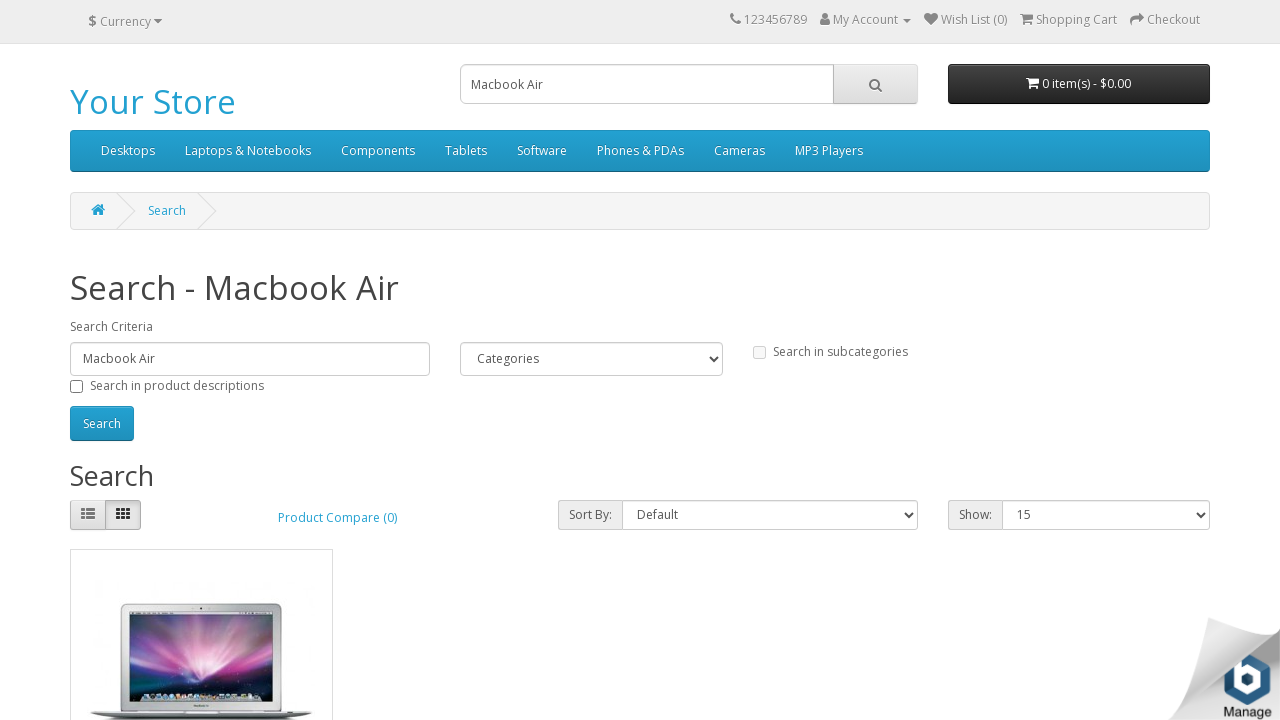

Verified search result product image is visible
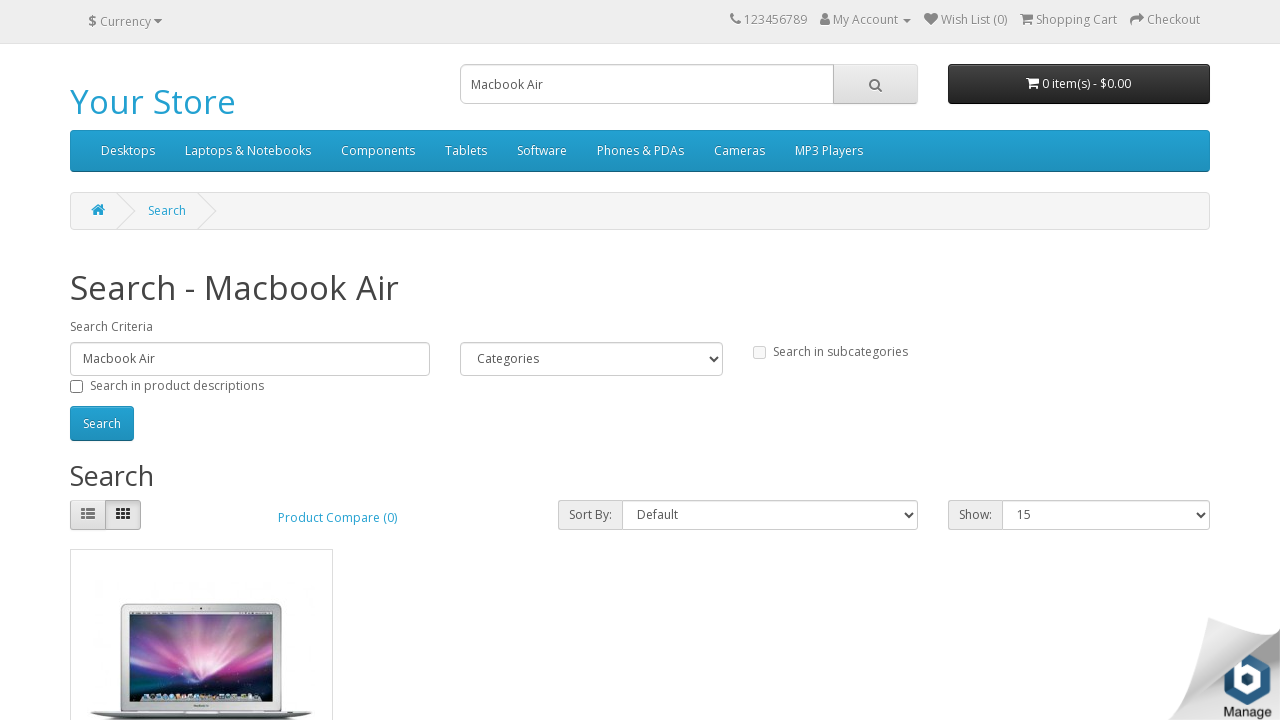

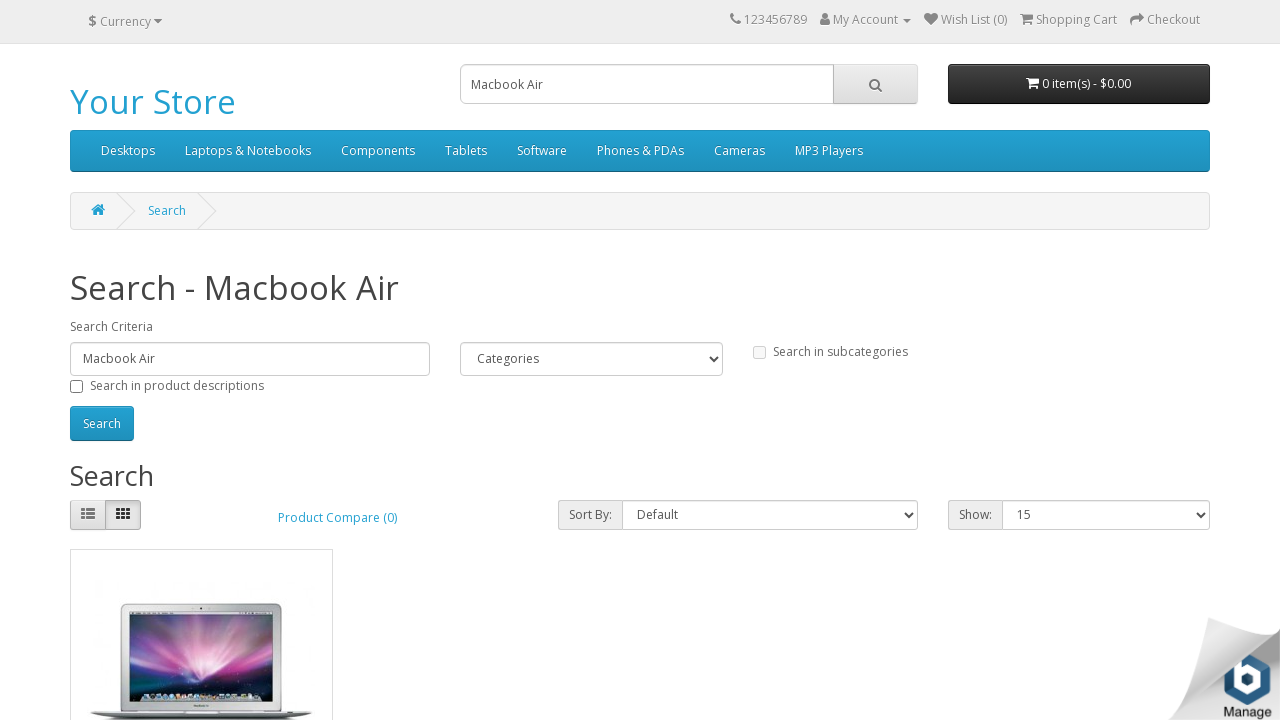